Tests forgot password functionality by navigating to the forgot password page, entering an email, and submitting the form to retrieve password

Starting URL: https://the-internet.herokuapp.com/

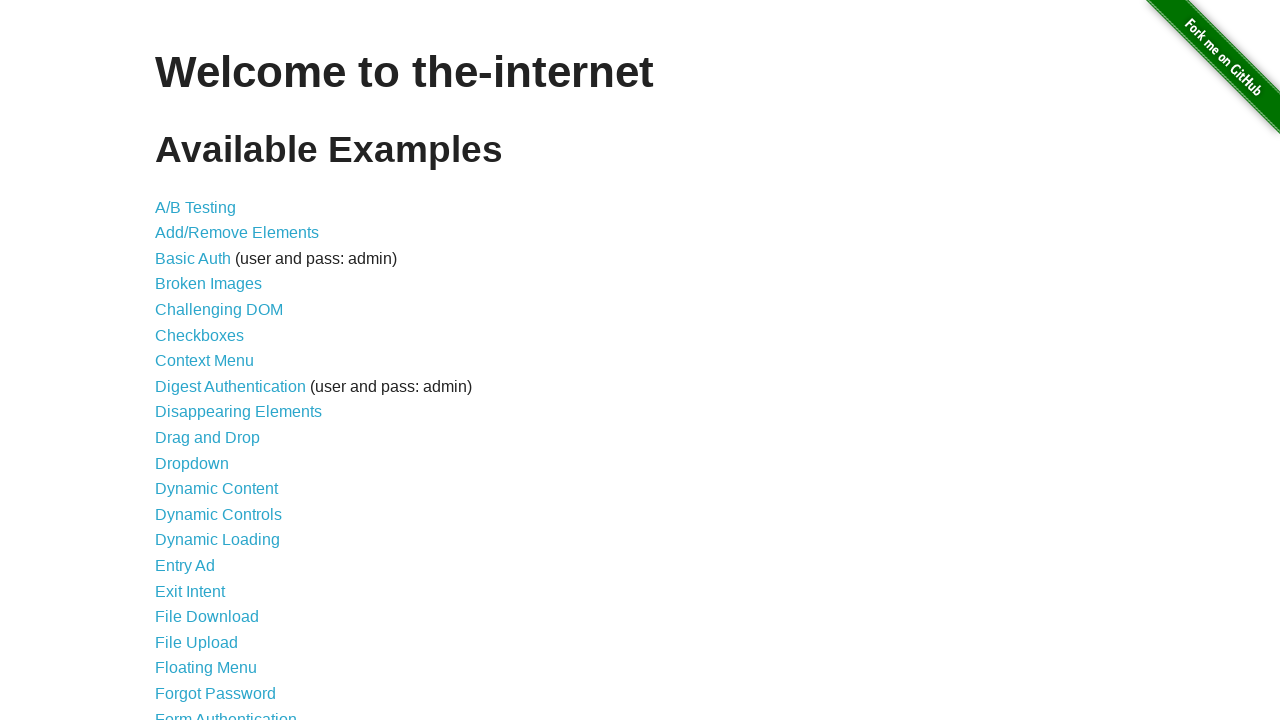

Clicked on Forgot Password link at (216, 693) on a:text('Forgot Password')
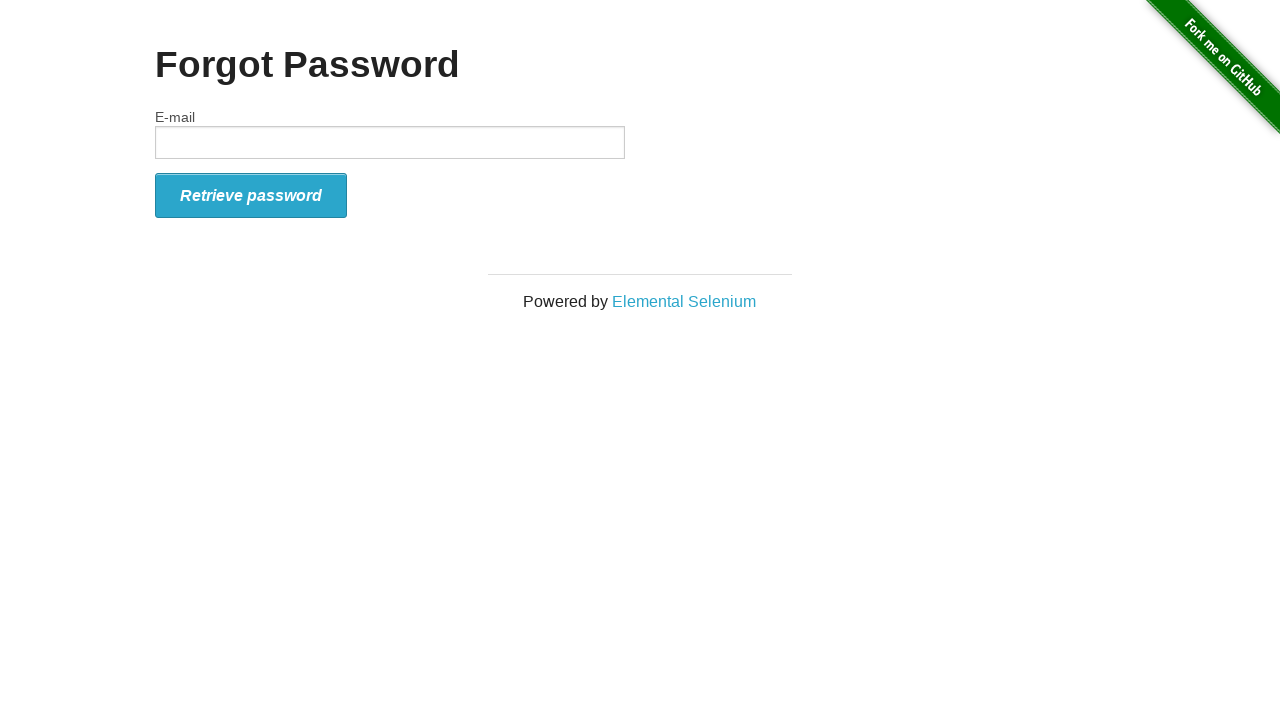

Filled email field with 'testuser2024@example.com' on #email
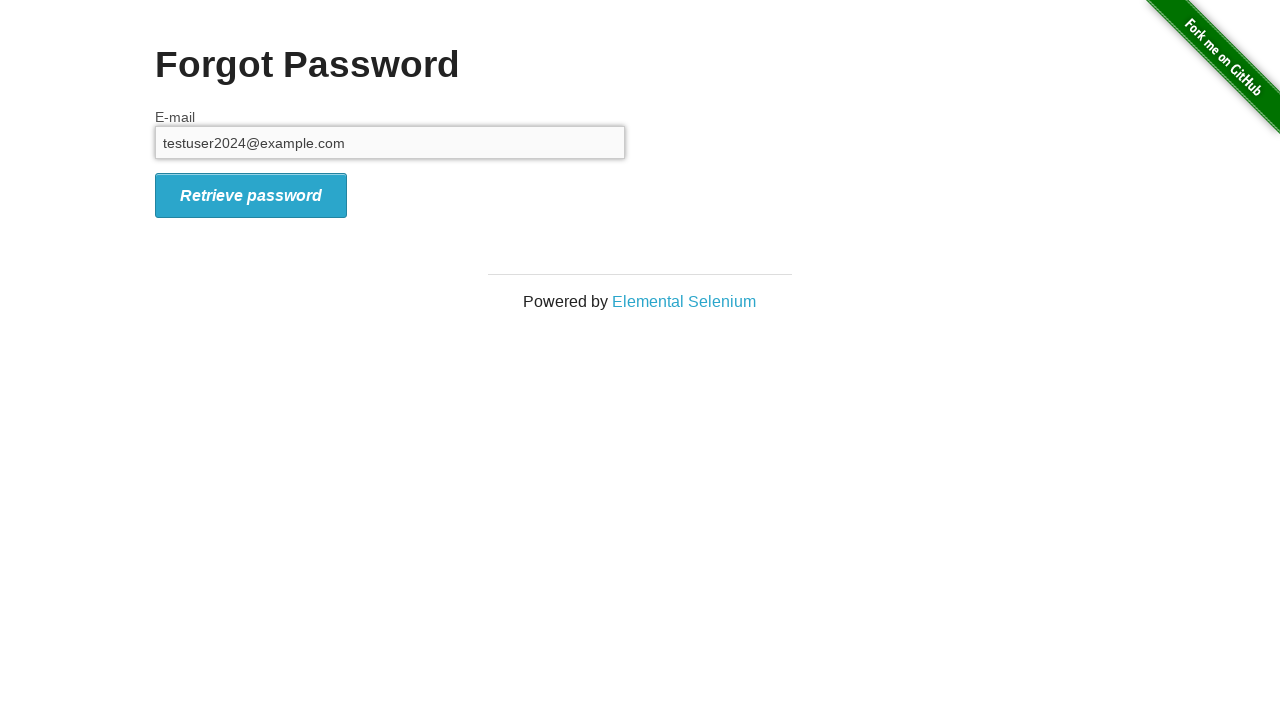

Clicked retrieve password button to submit form at (251, 195) on #form_submit
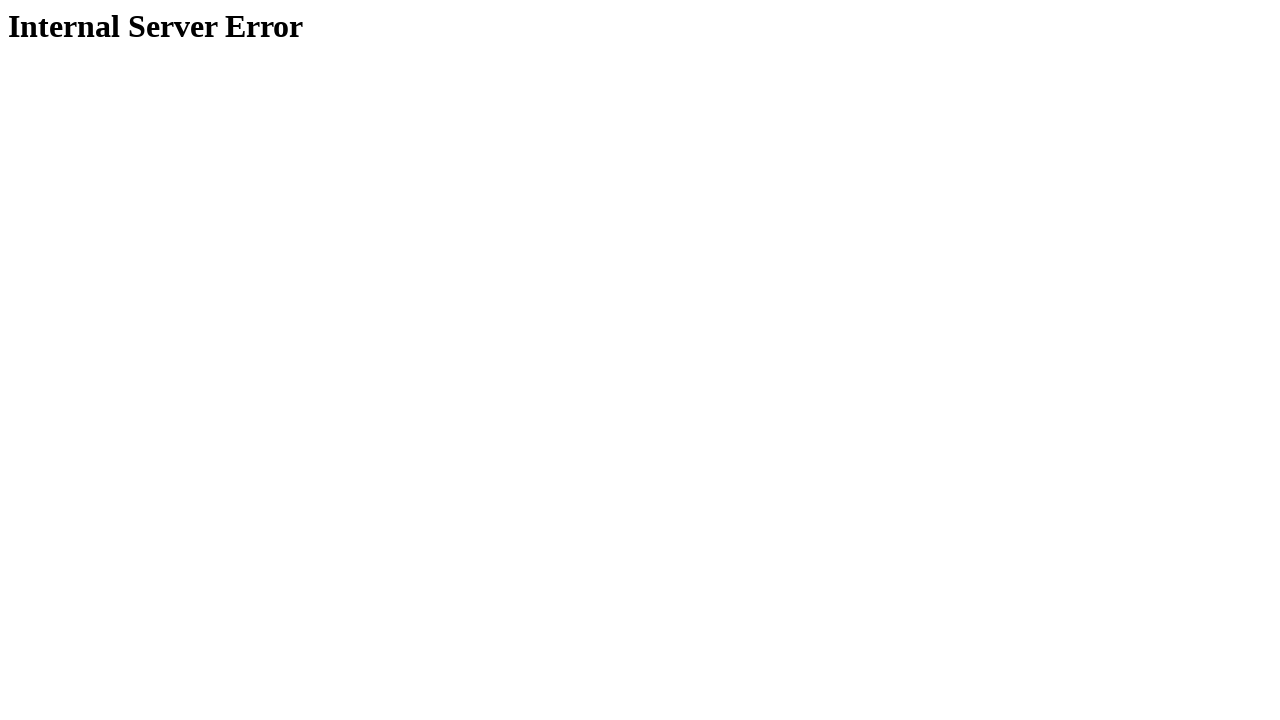

Navigated back once
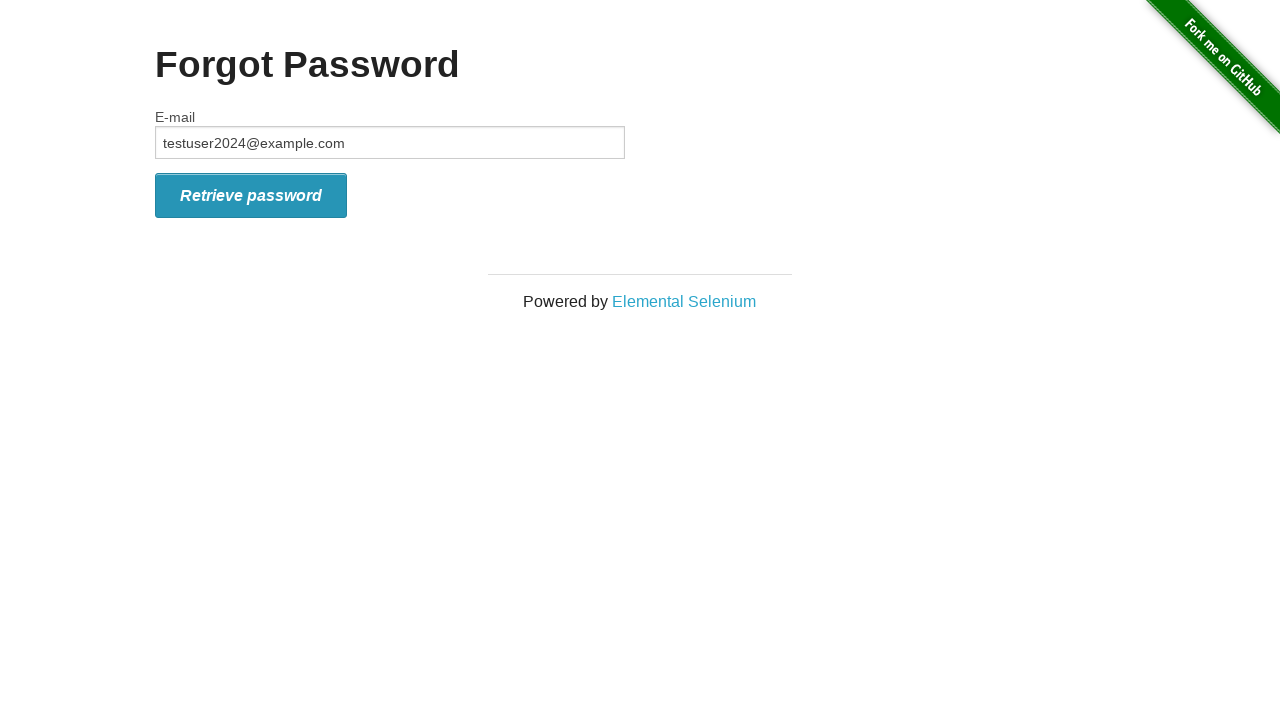

Navigated back again
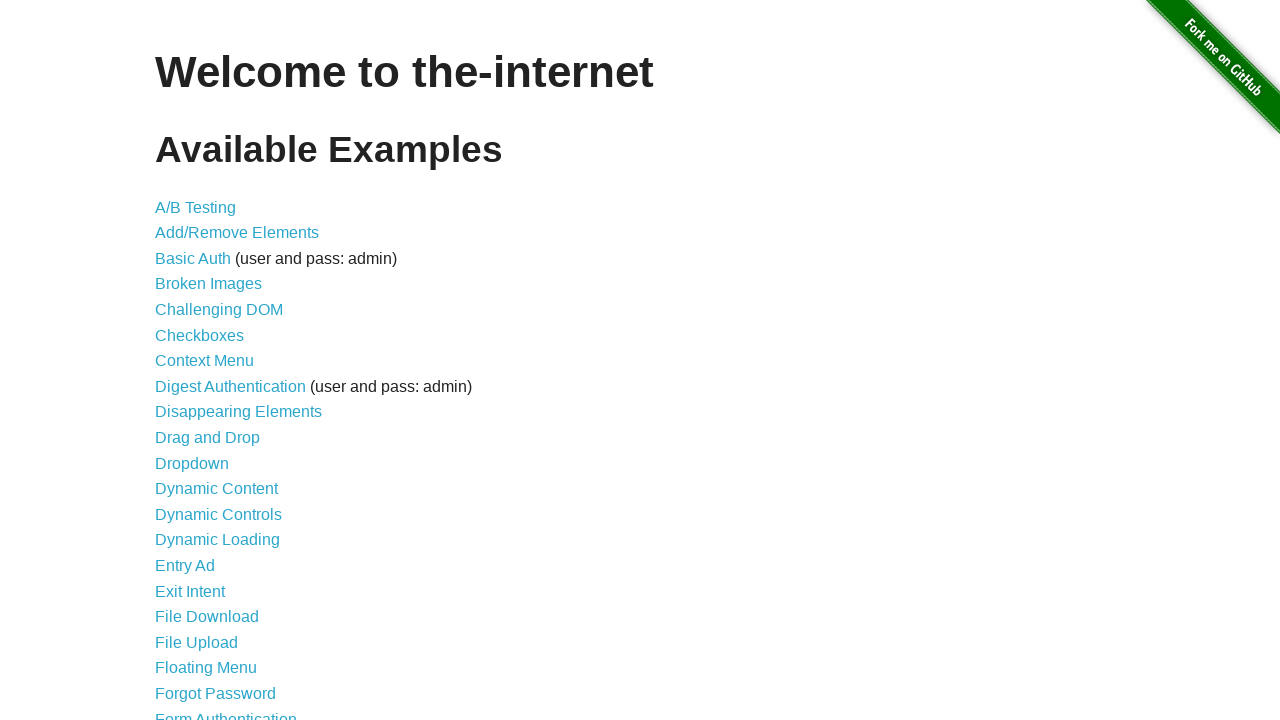

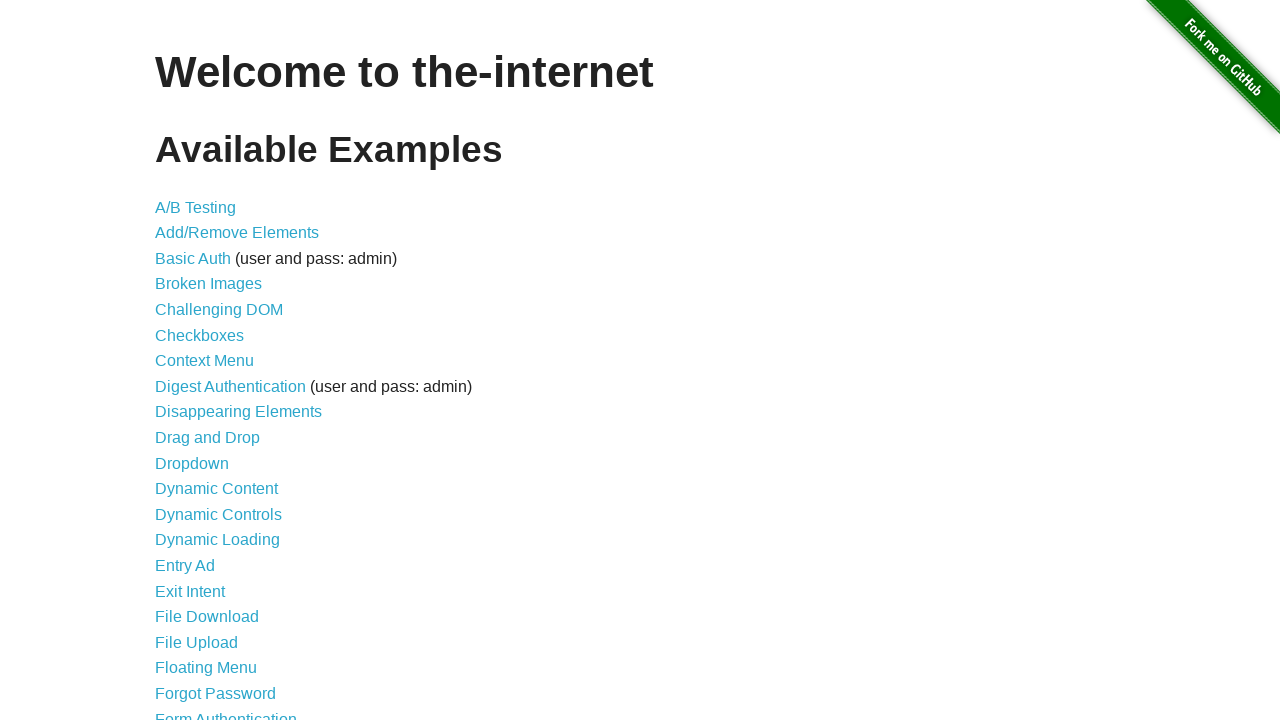